Tests window handling by clicking a link that opens a new window, verifying content in both windows, and switching between them

Starting URL: https://the-internet.herokuapp.com/windows

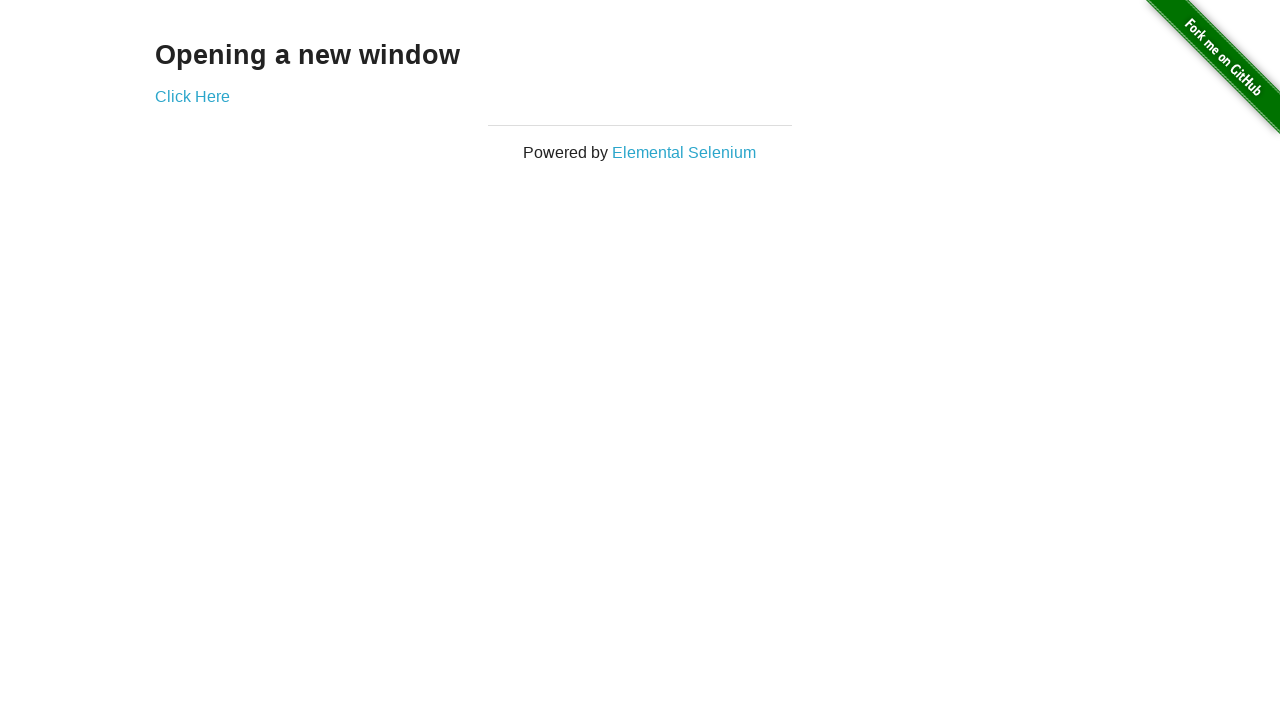

Verified 'Opening a new window' heading text on first page
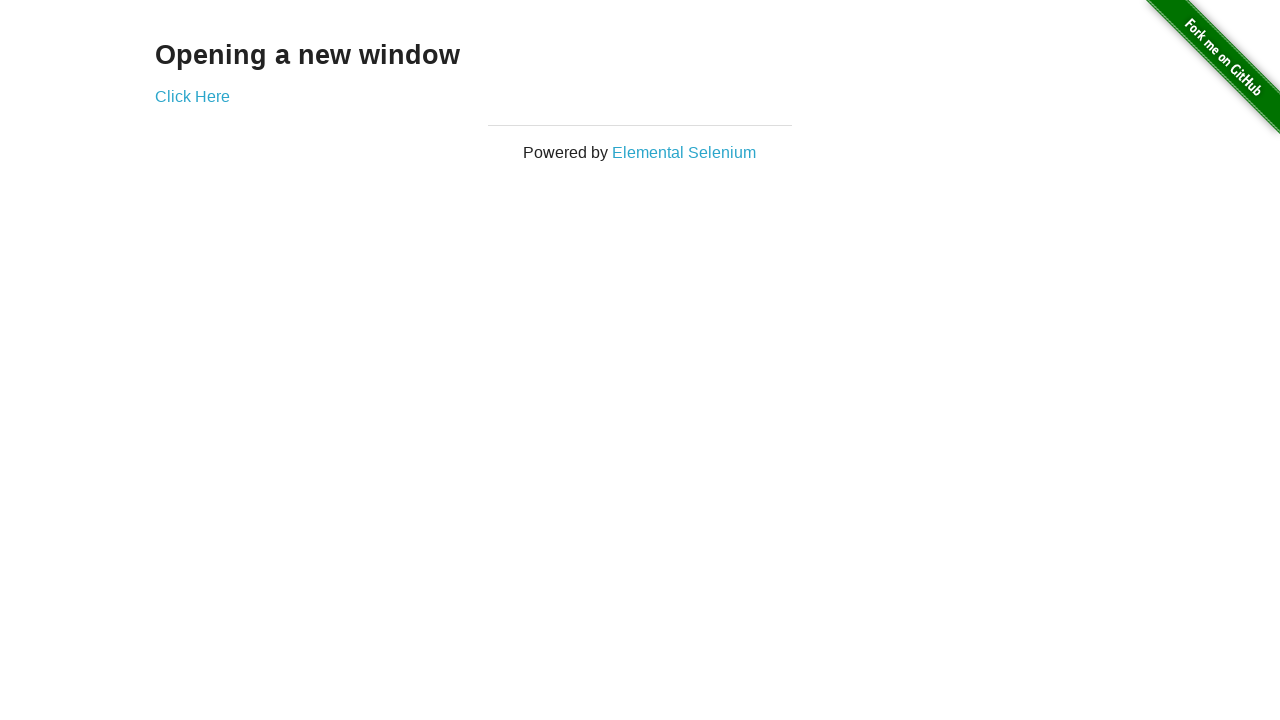

Verified first page title is 'The Internet'
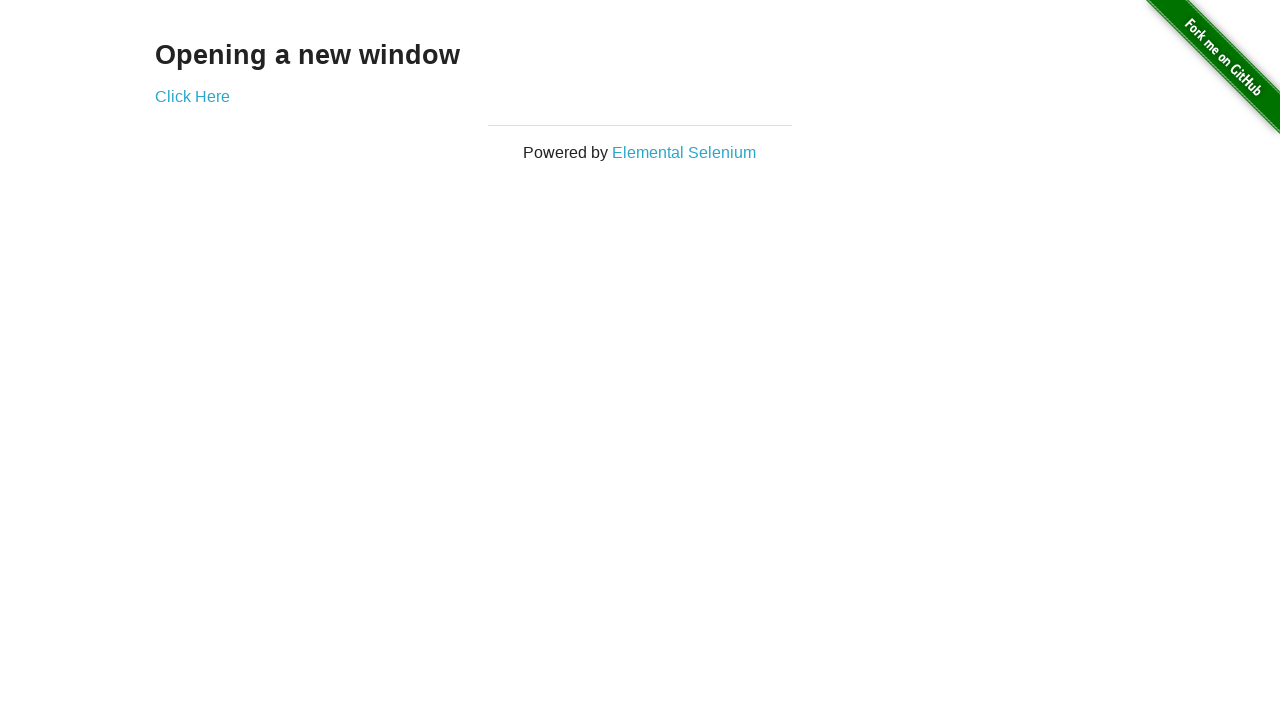

Clicked 'Click Here' link to open new window at (192, 96) on text=Click Here
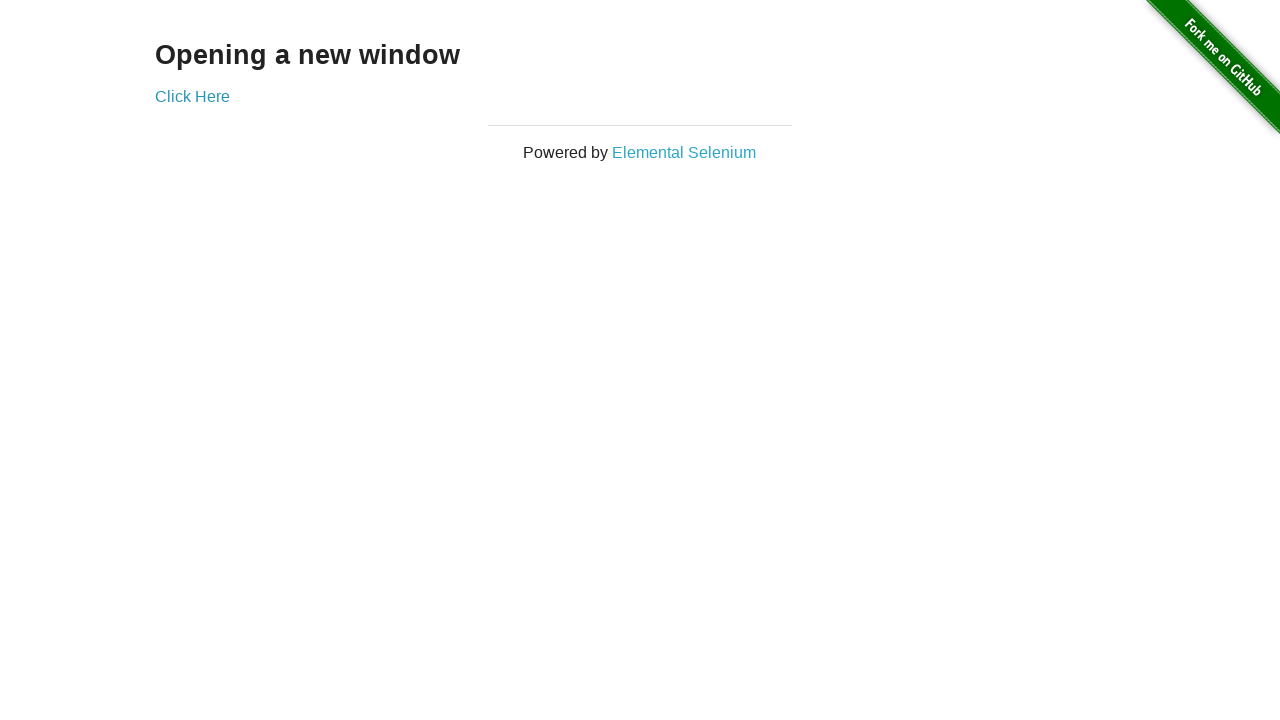

New window opened and captured
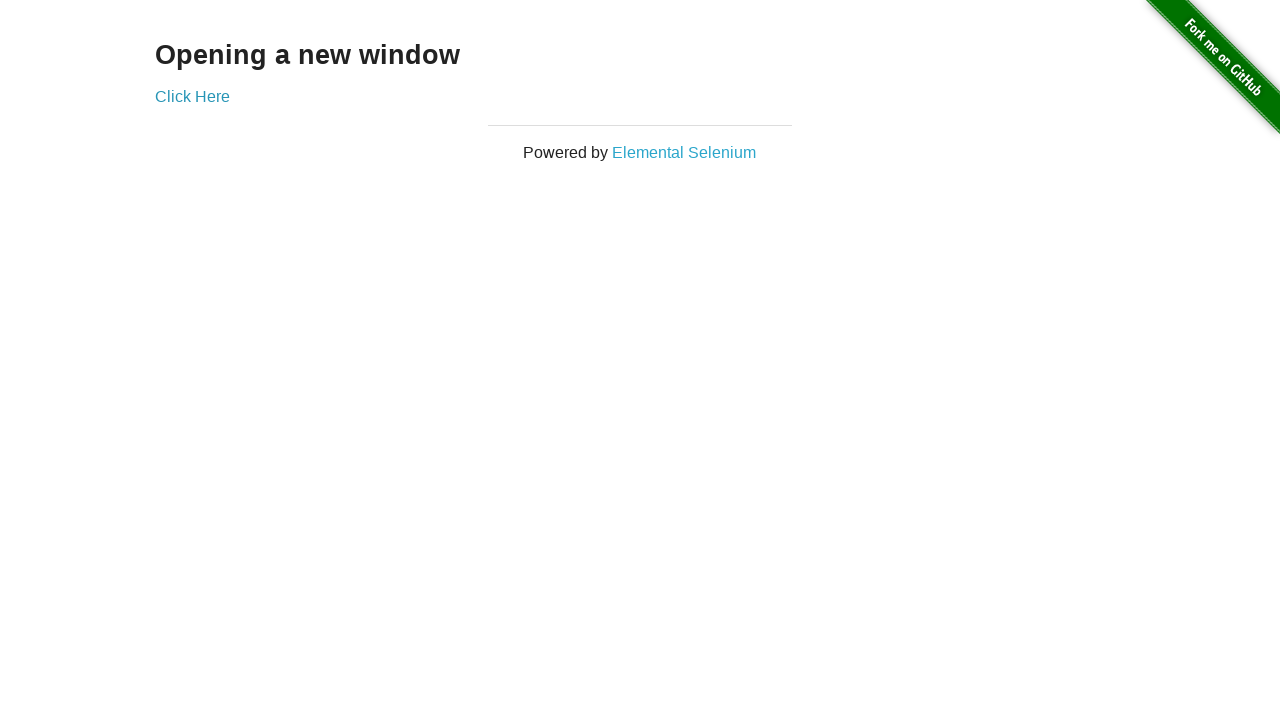

Verified new window title is 'New Window'
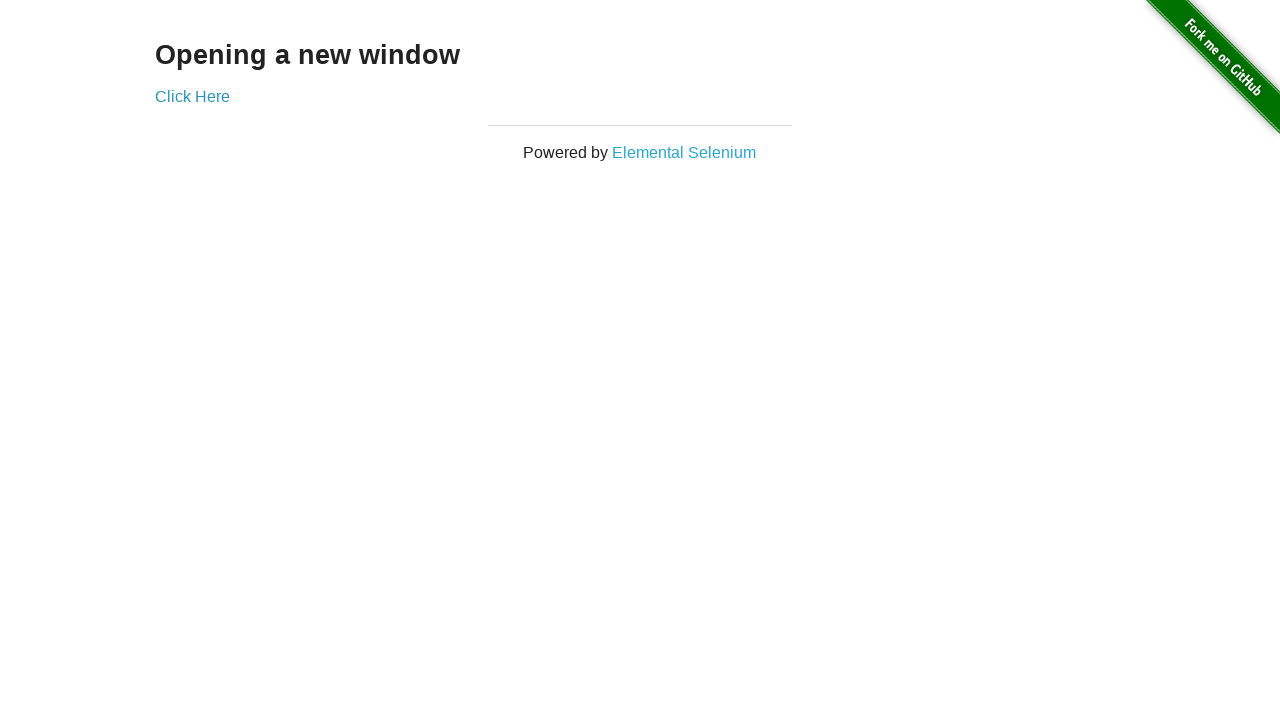

Verified 'New Window' heading text in new window
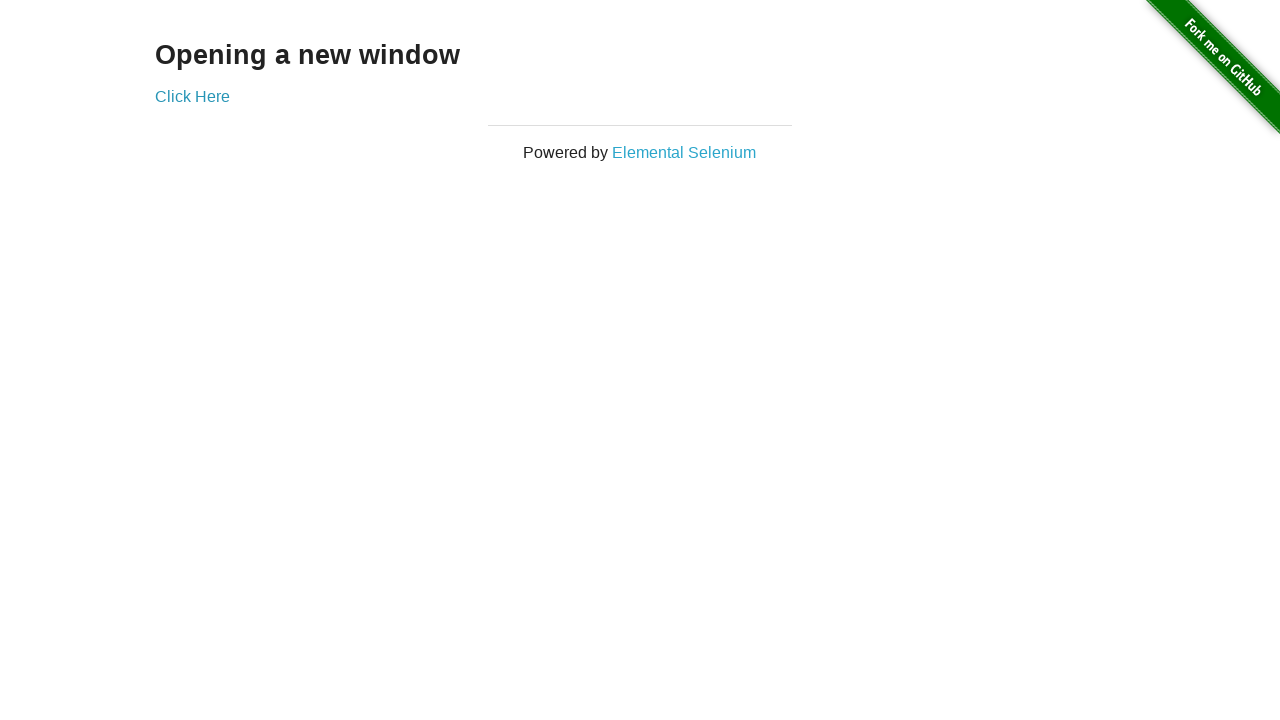

Verified switched back to original window with title 'The Internet'
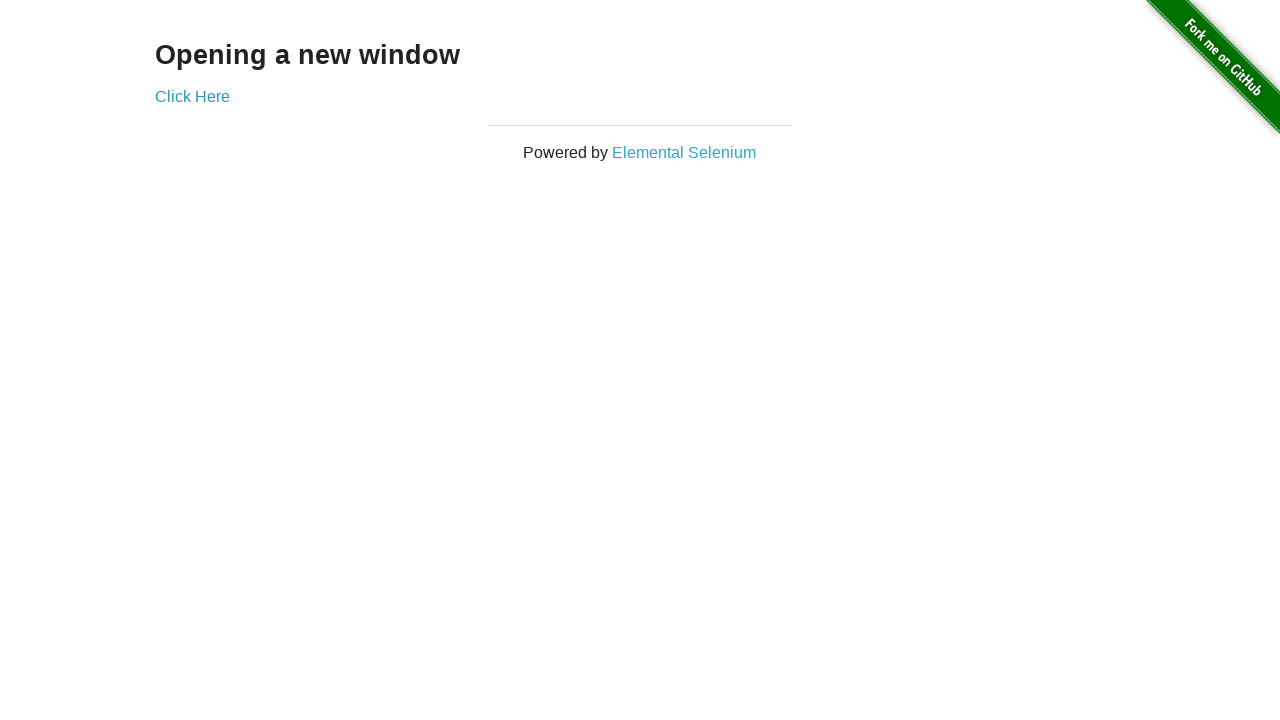

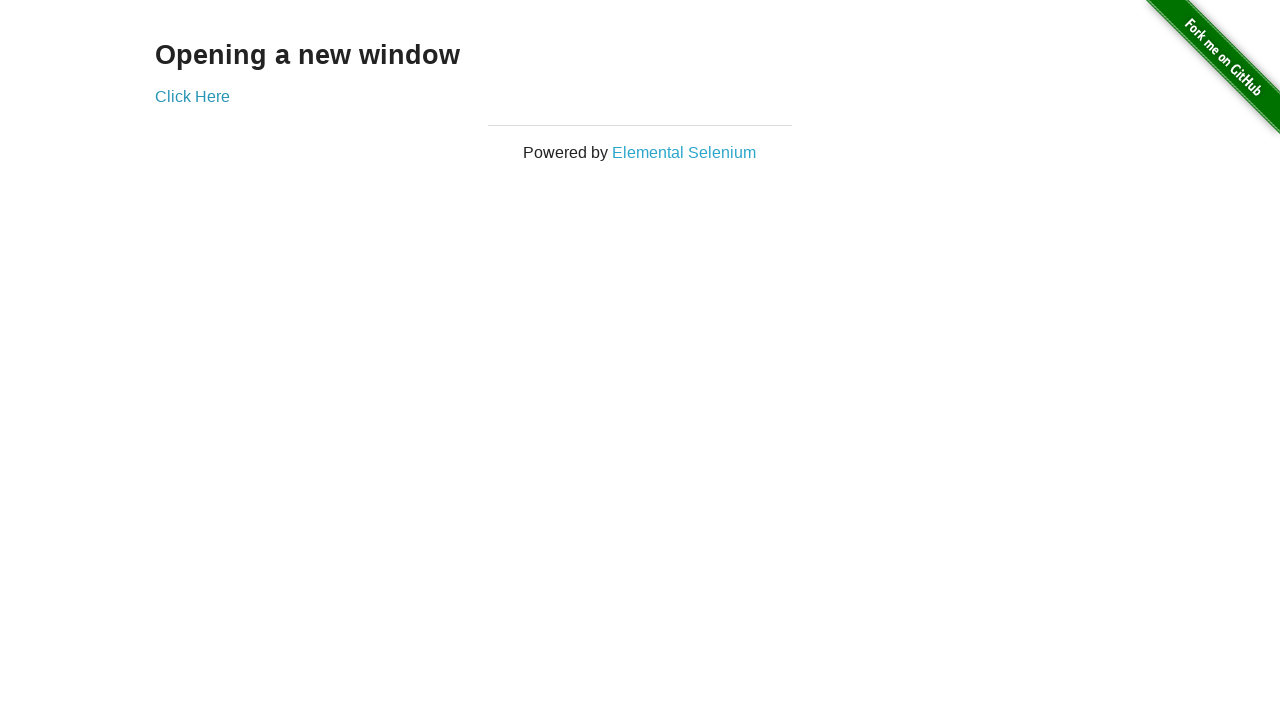